Navigates to the forgot password page by clicking the 'Forgot your password' link and verifies that the 'Reset Password' text is displayed

Starting URL: https://opensource-demo.orangehrmlive.com/

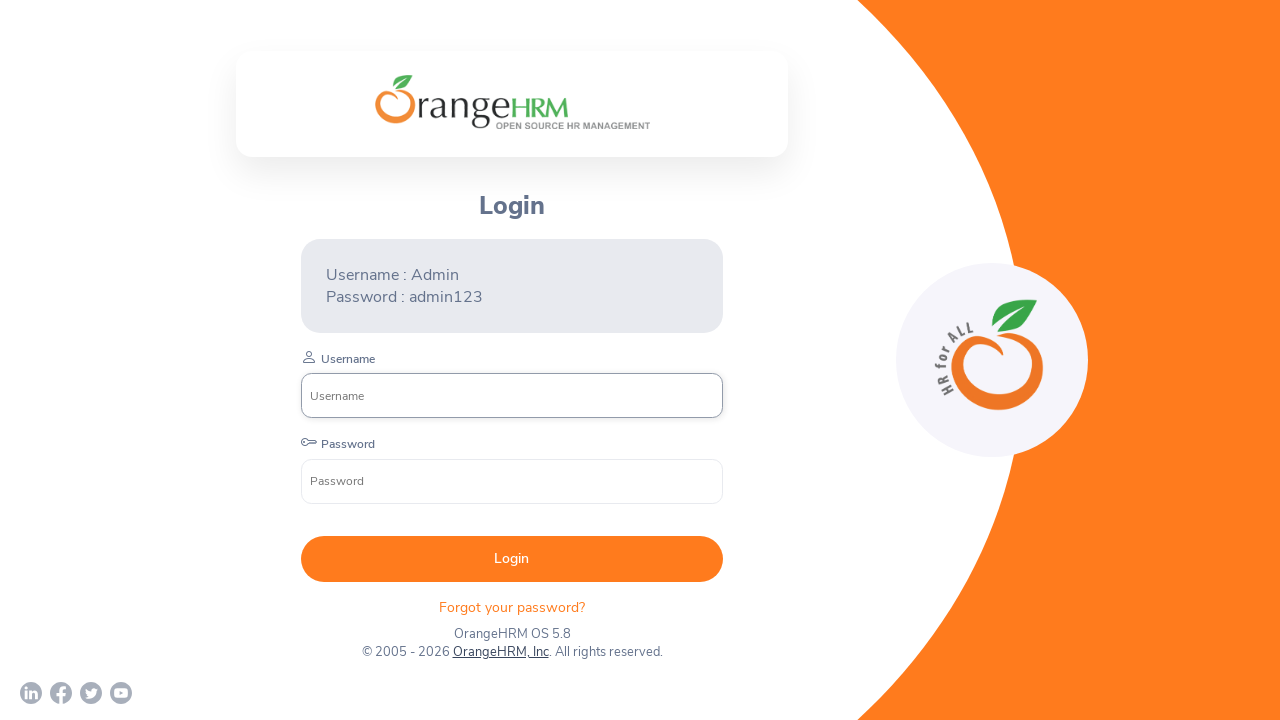

Navigated to OrangeHRM login page
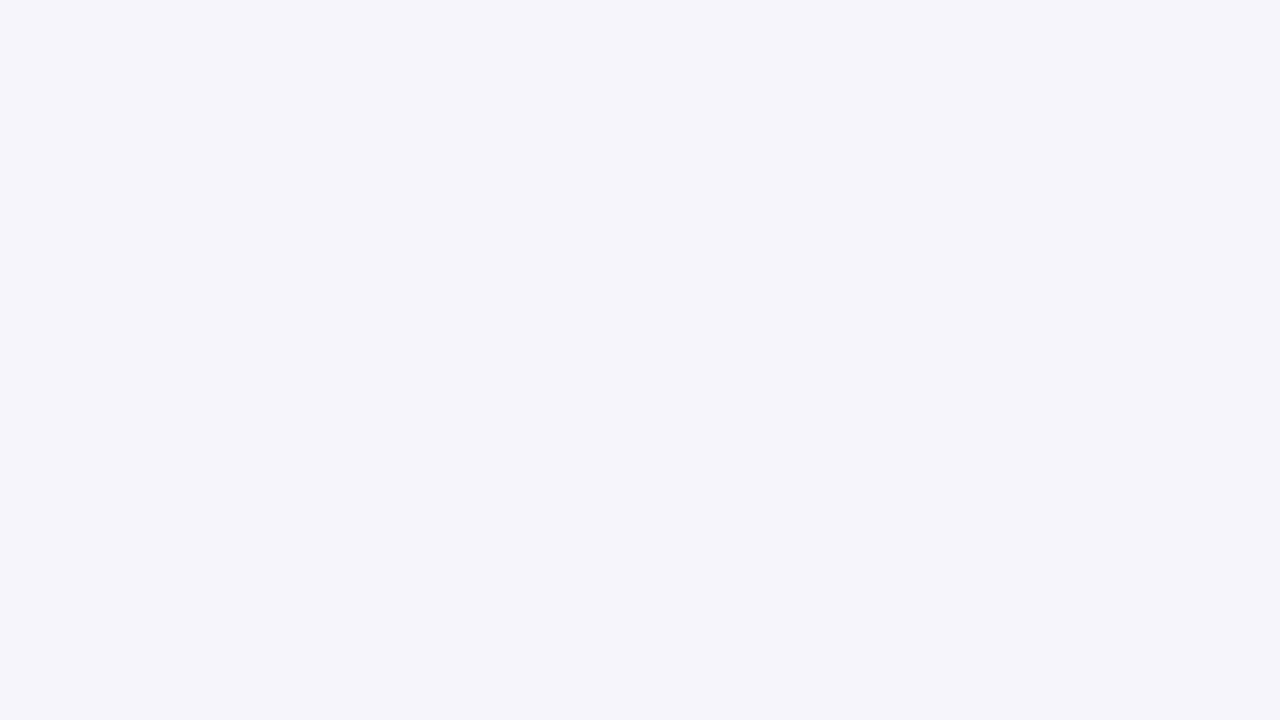

Clicked on 'Forgot your password' link at (512, 606) on xpath=//p[@class='oxd-text oxd-text--p orangehrm-login-forgot-header']
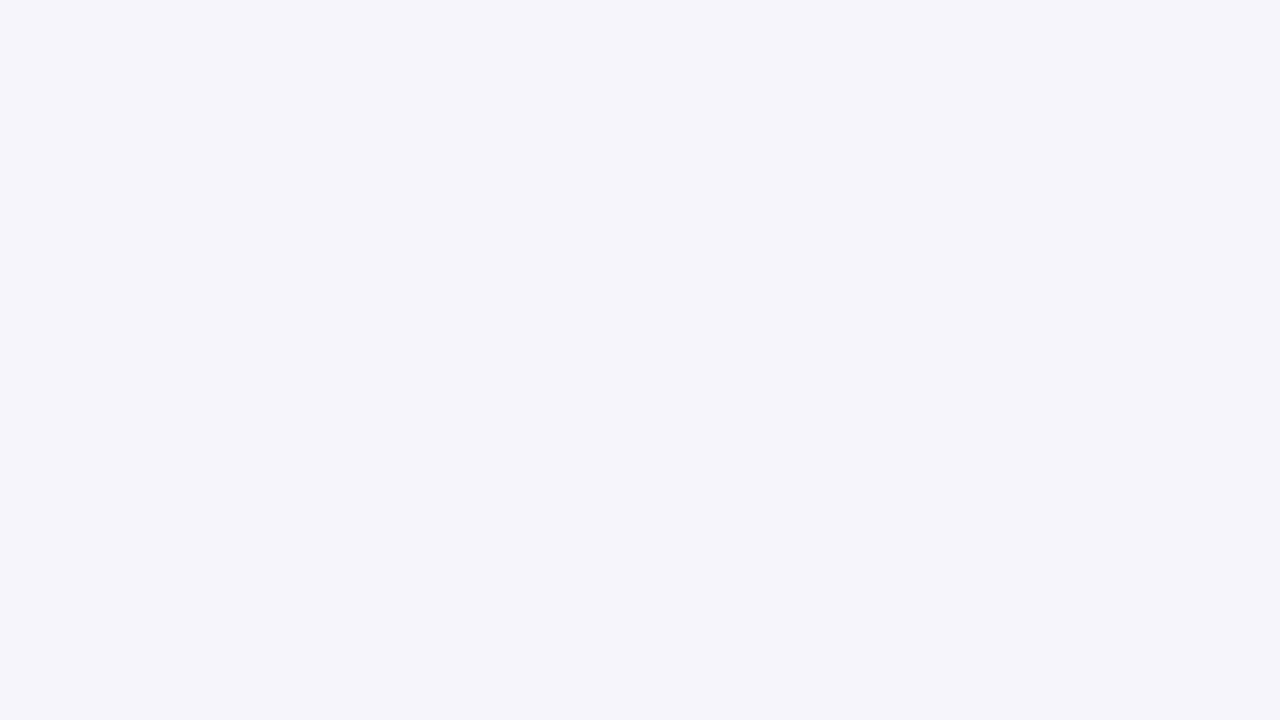

Reset Password page loaded successfully
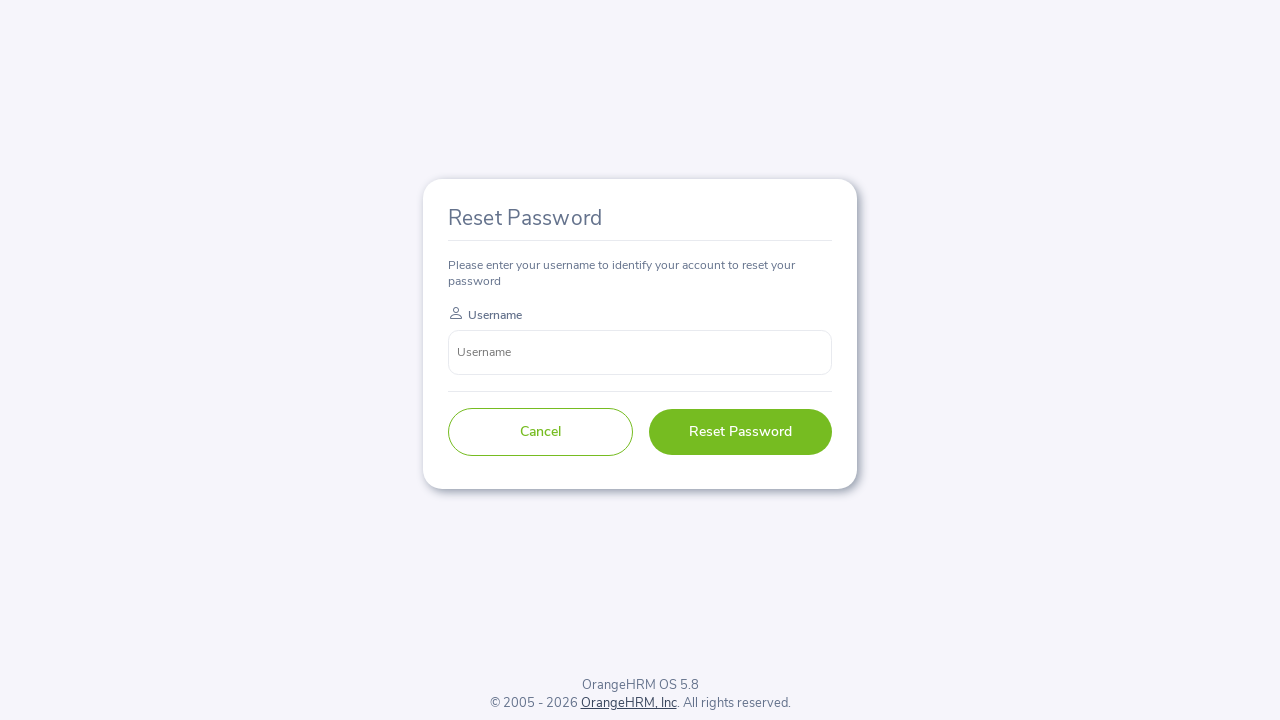

Located 'Reset Password' title element
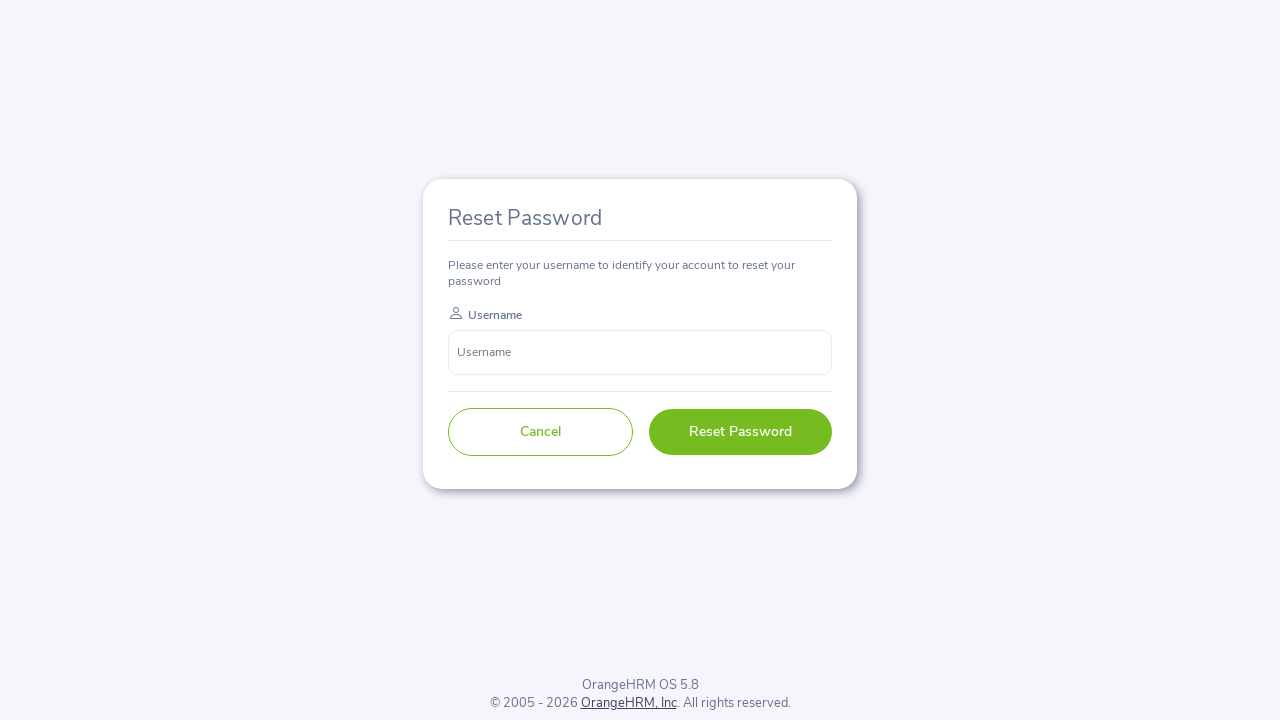

Verified 'Reset Password' text is displayed correctly
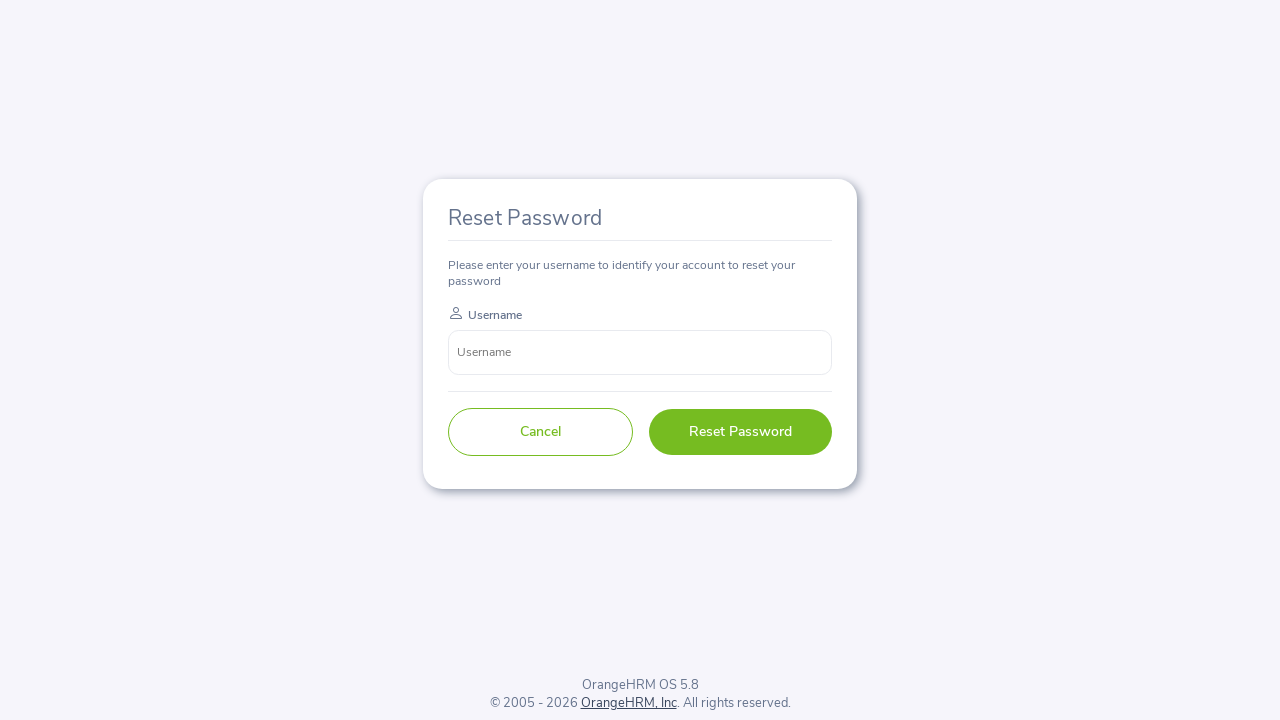

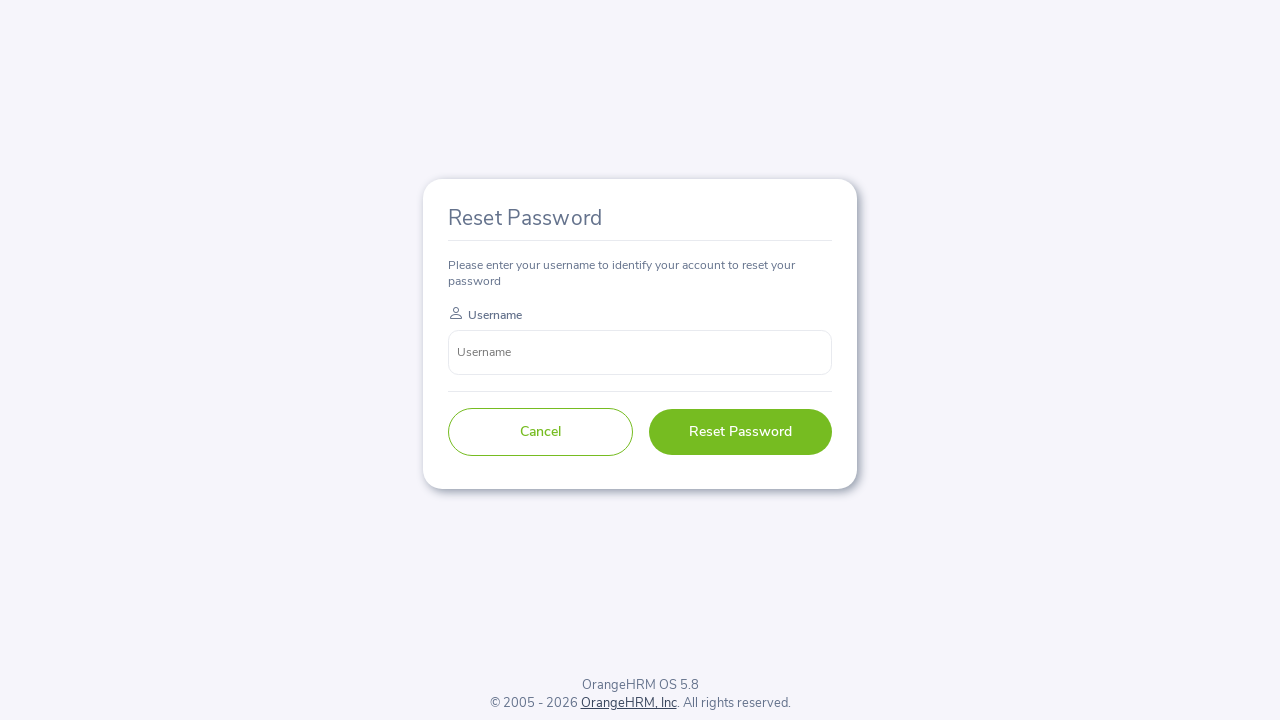